Tests the search functionality on jQuery UI website by entering multiple concatenated names into the search field

Starting URL: https://jqueryui.com/

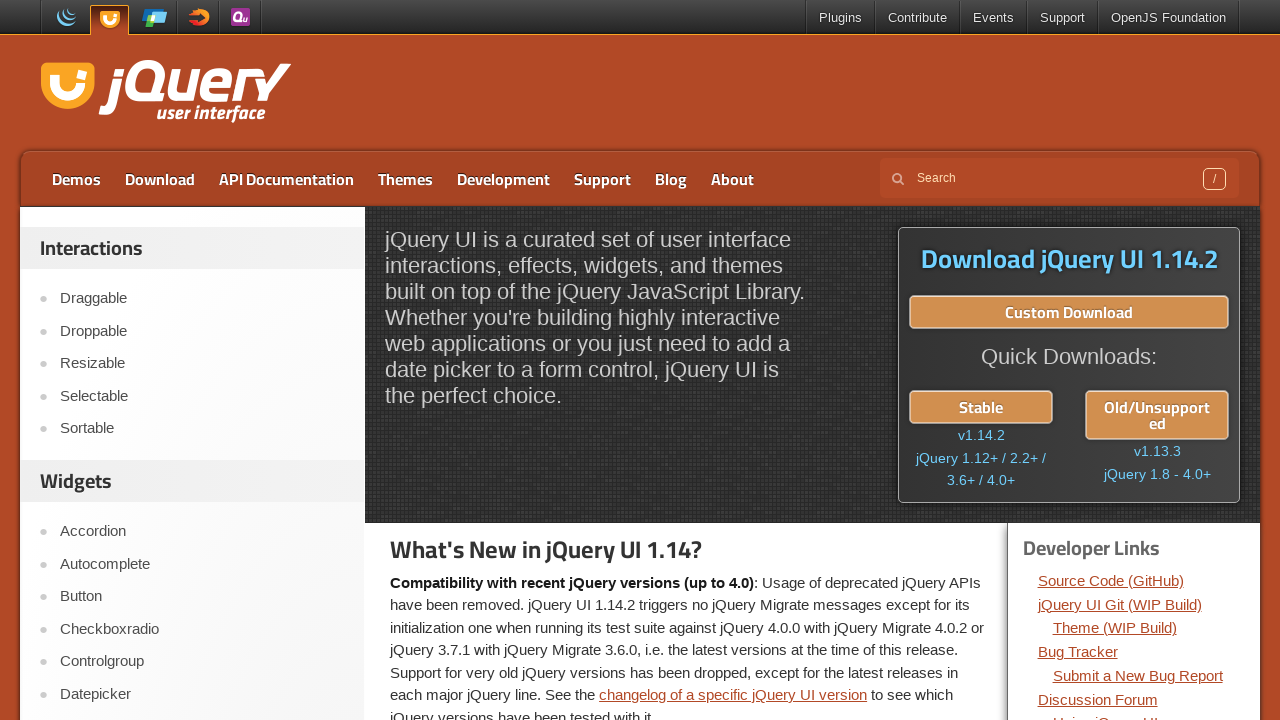

Filled search field with concatenated names 'TarunShubhamPrasadHeetarthMangesh' on input[name='s']
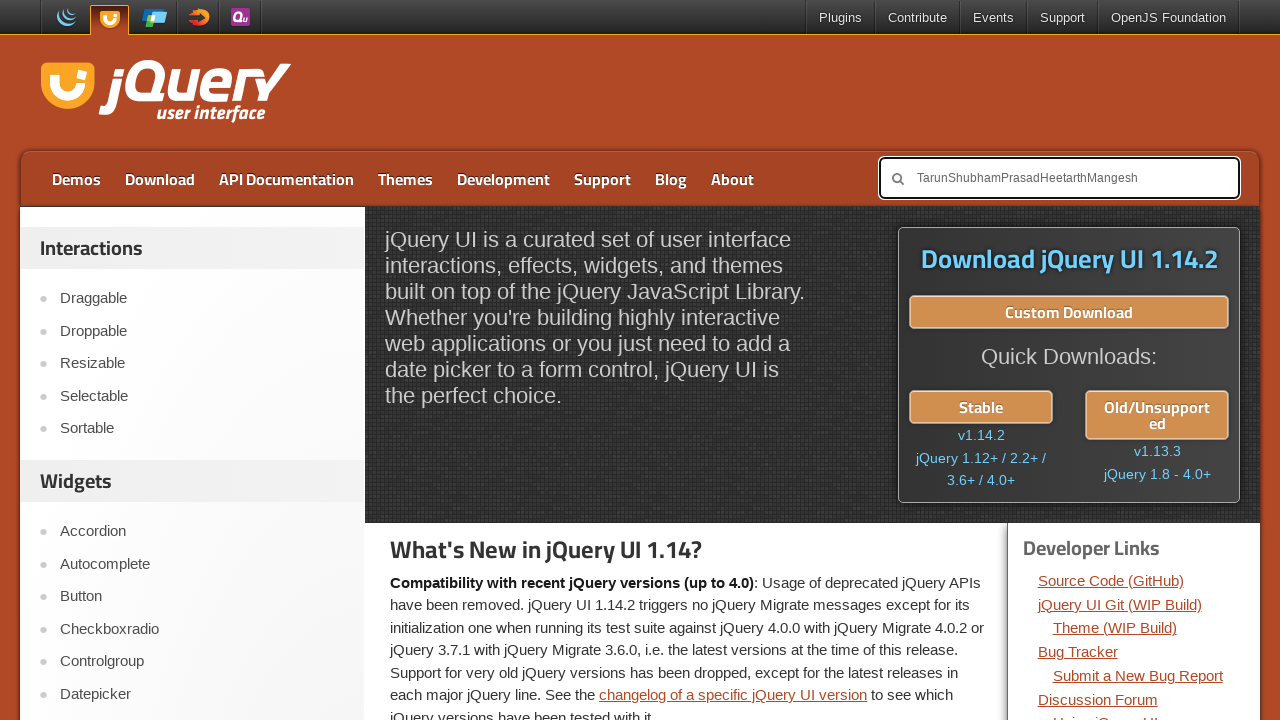

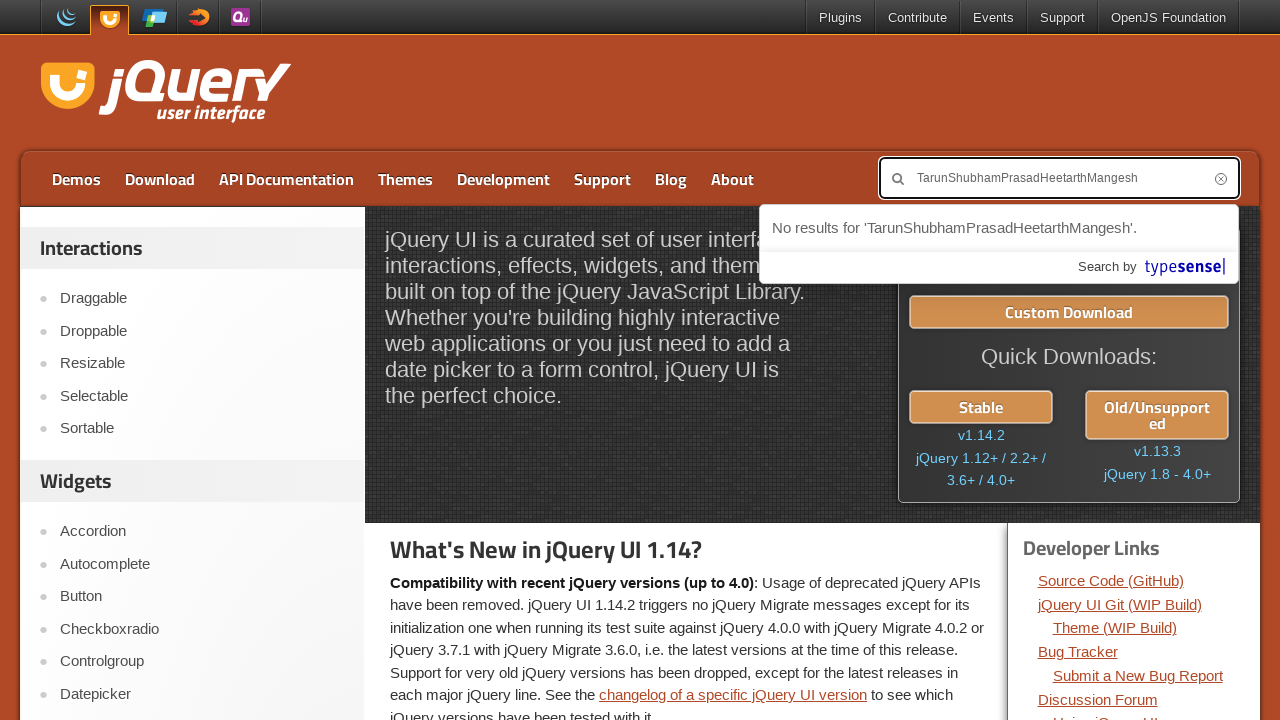